Navigates to the Heroku test site, clicks on the broken images link, and verifies that images are present on the page.

Starting URL: http://the-internet.herokuapp.com/

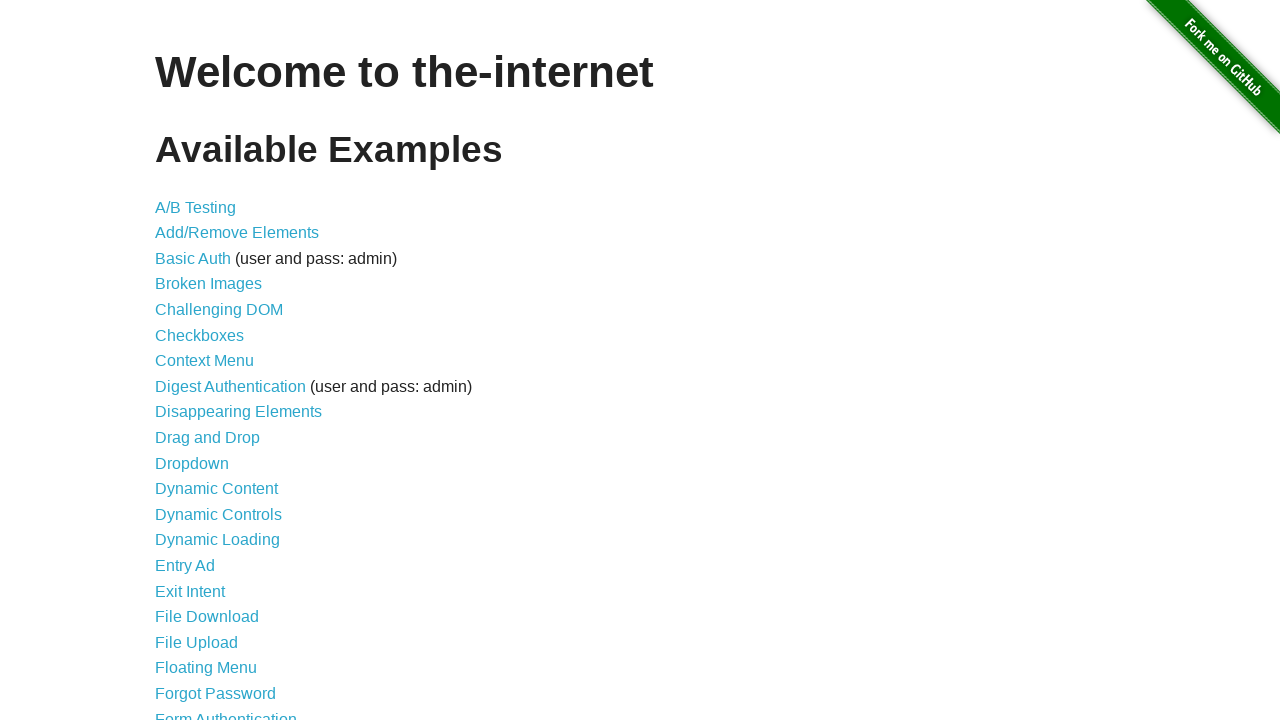

Clicked on the broken images link at (208, 284) on a[href*='broken_images']
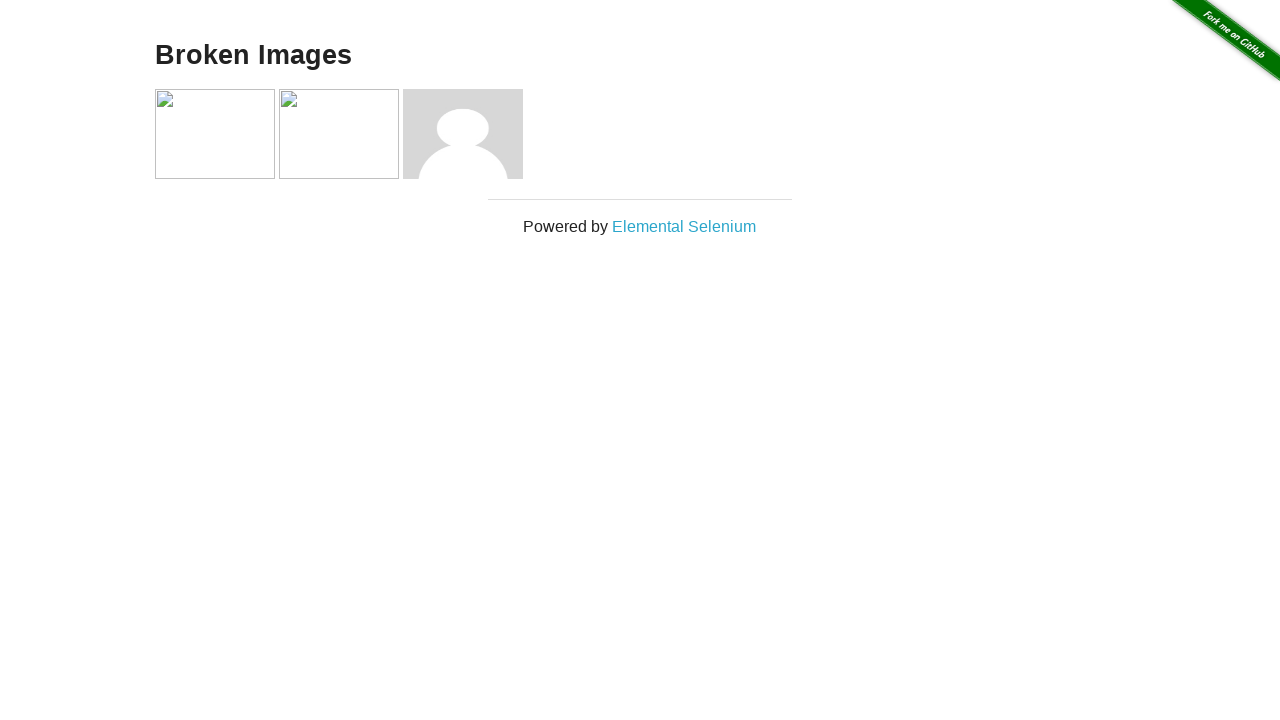

Images section loaded and images are present in DOM
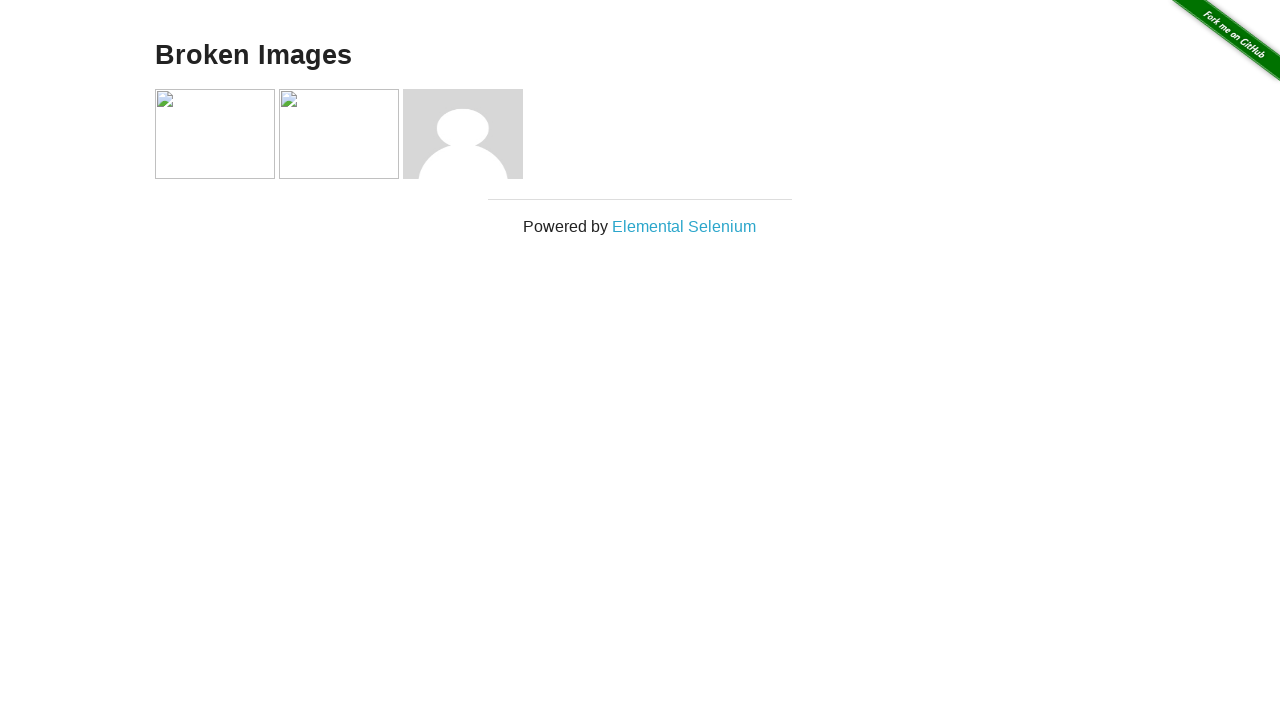

Located all images in the example section
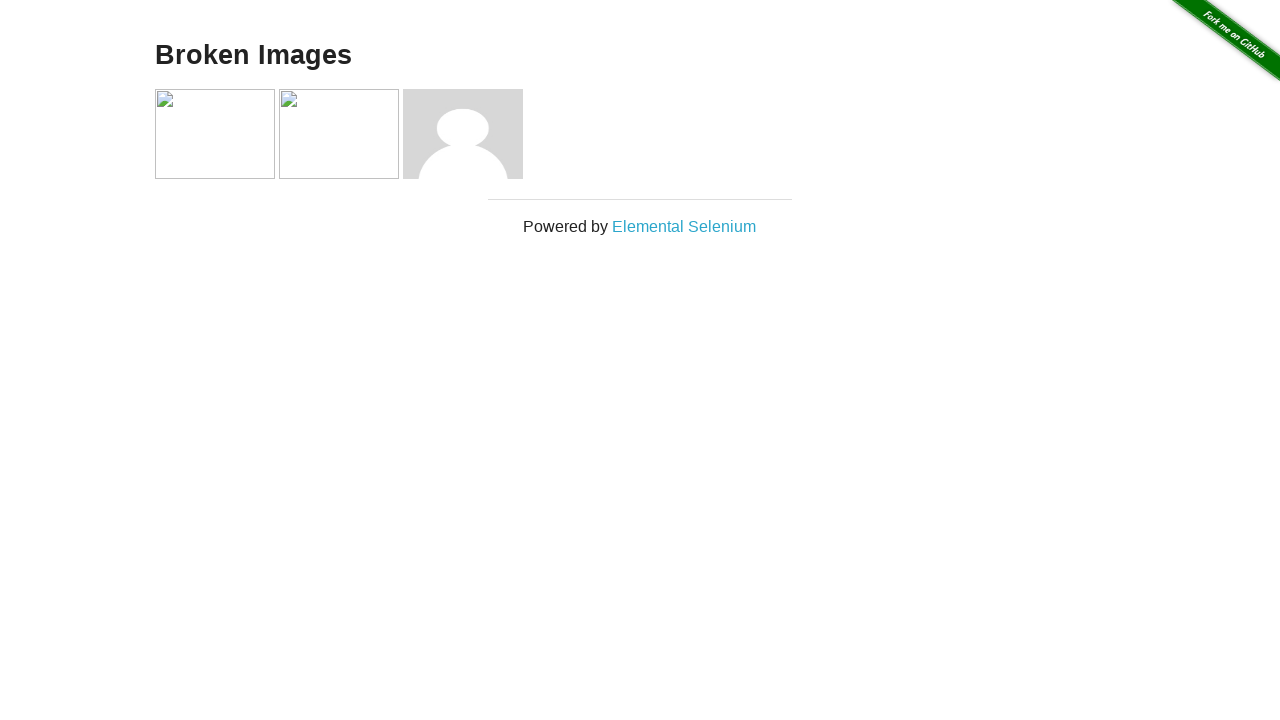

First image element is ready and visible
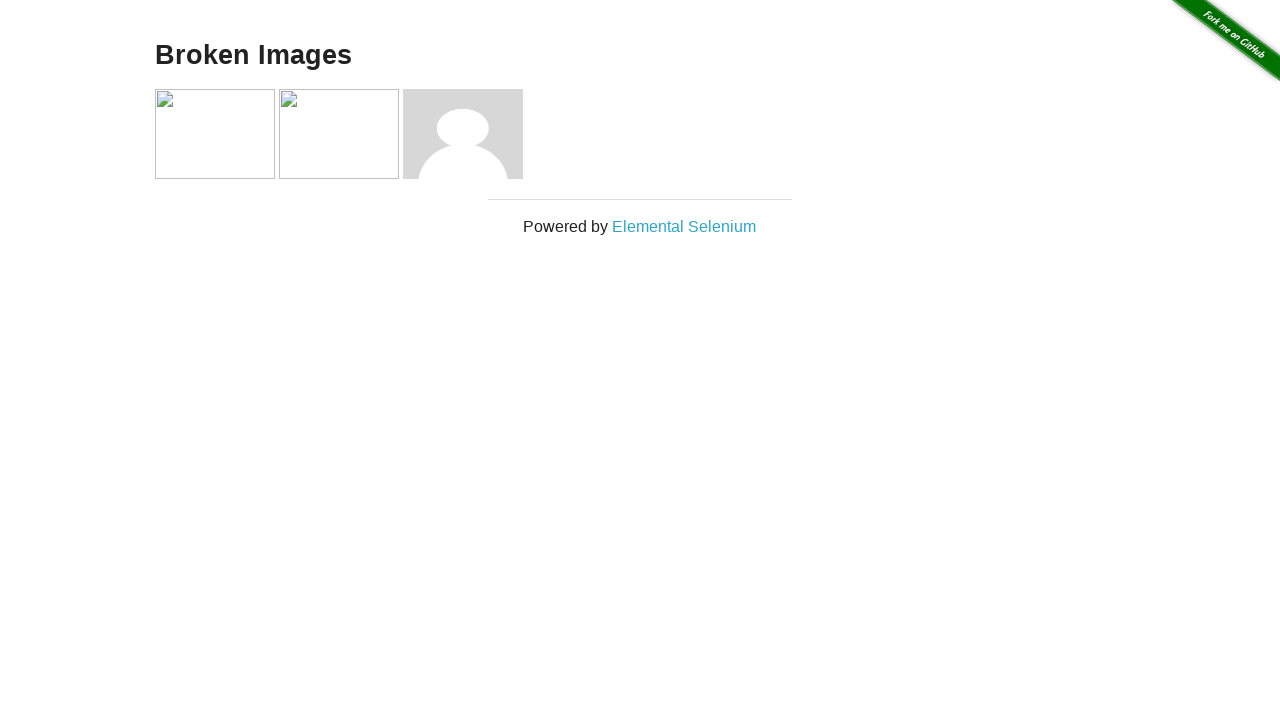

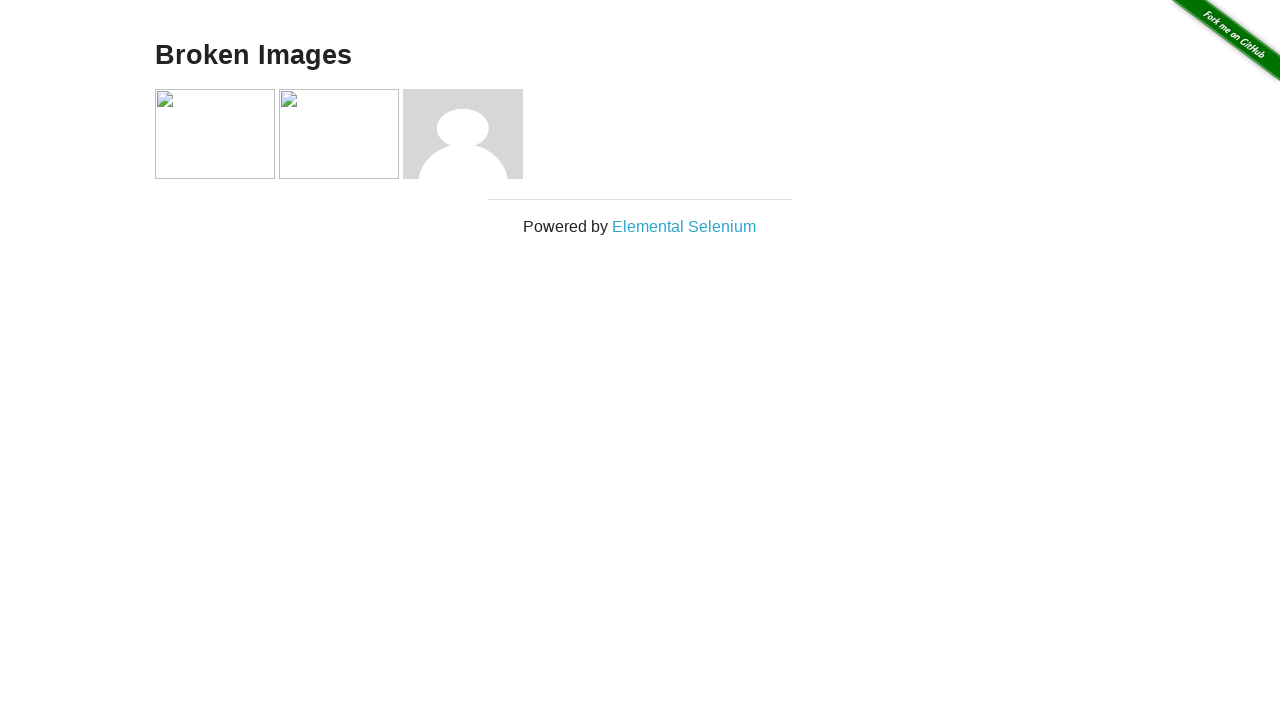